Navigates to the Python.org homepage and clicks on the downloads section to view available Python releases.

Starting URL: https://www.python.org

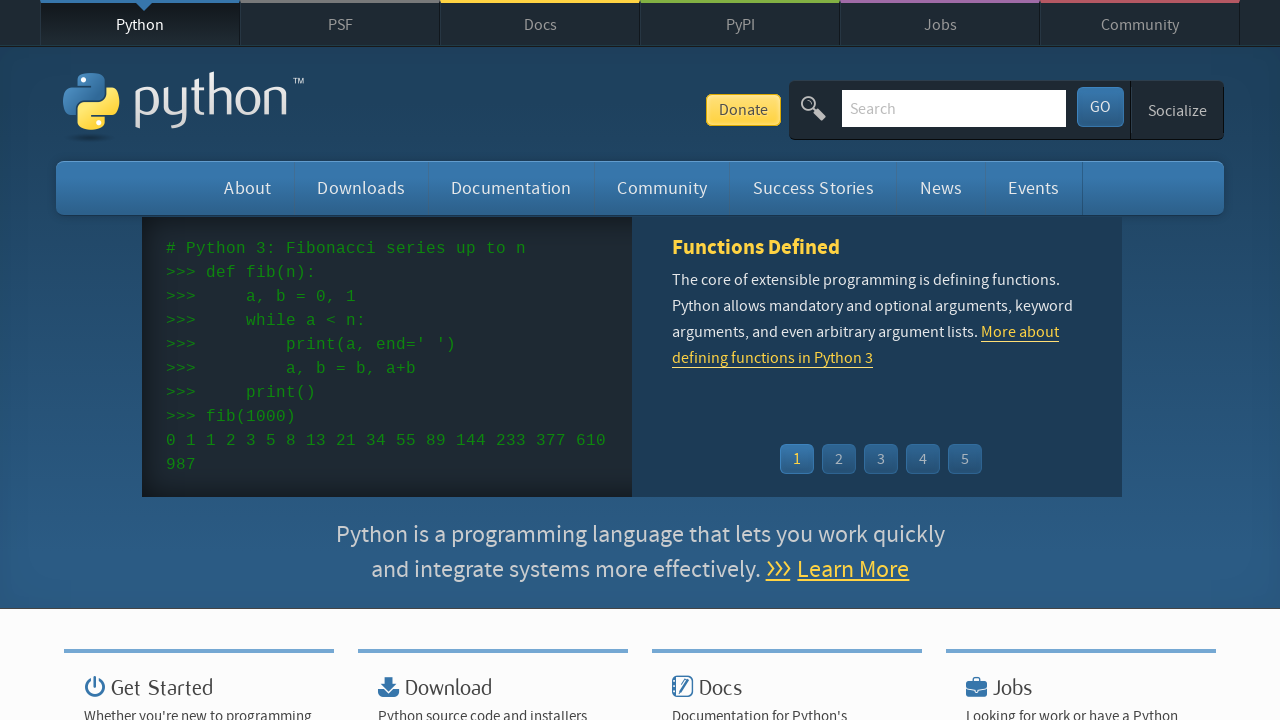

Clicked on the downloads section at (361, 188) on #downloads
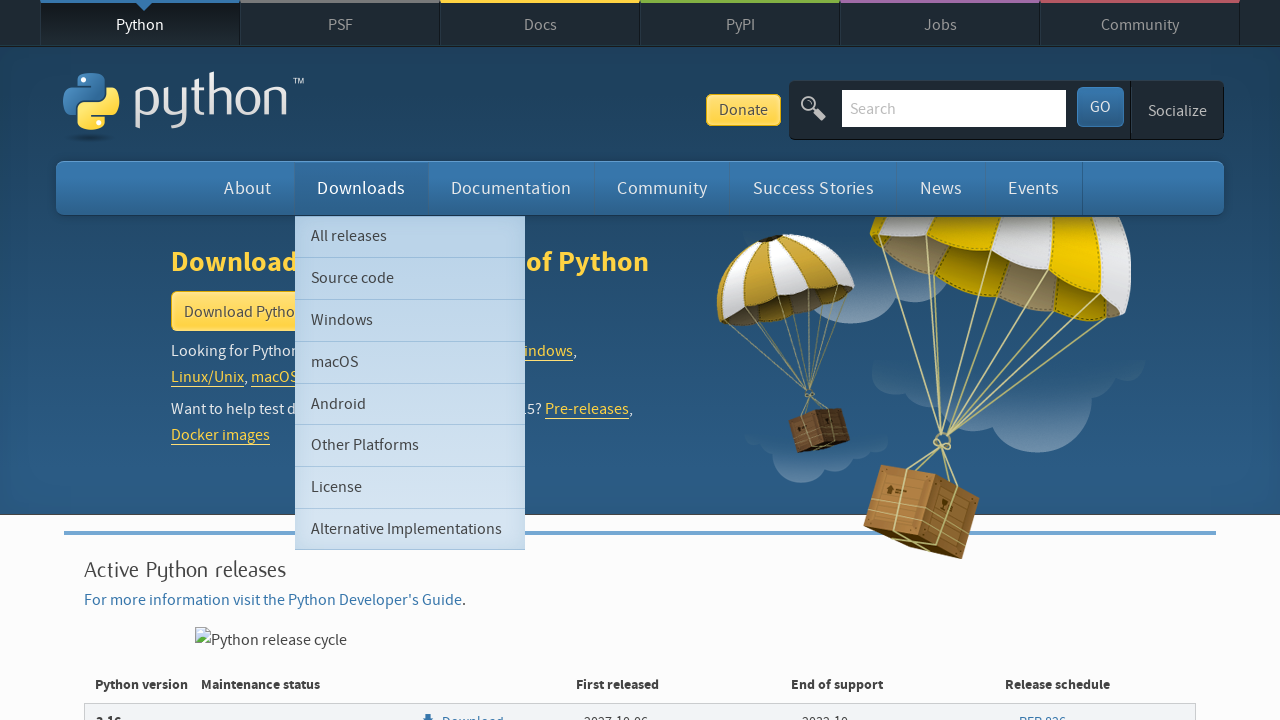

Python releases list loaded
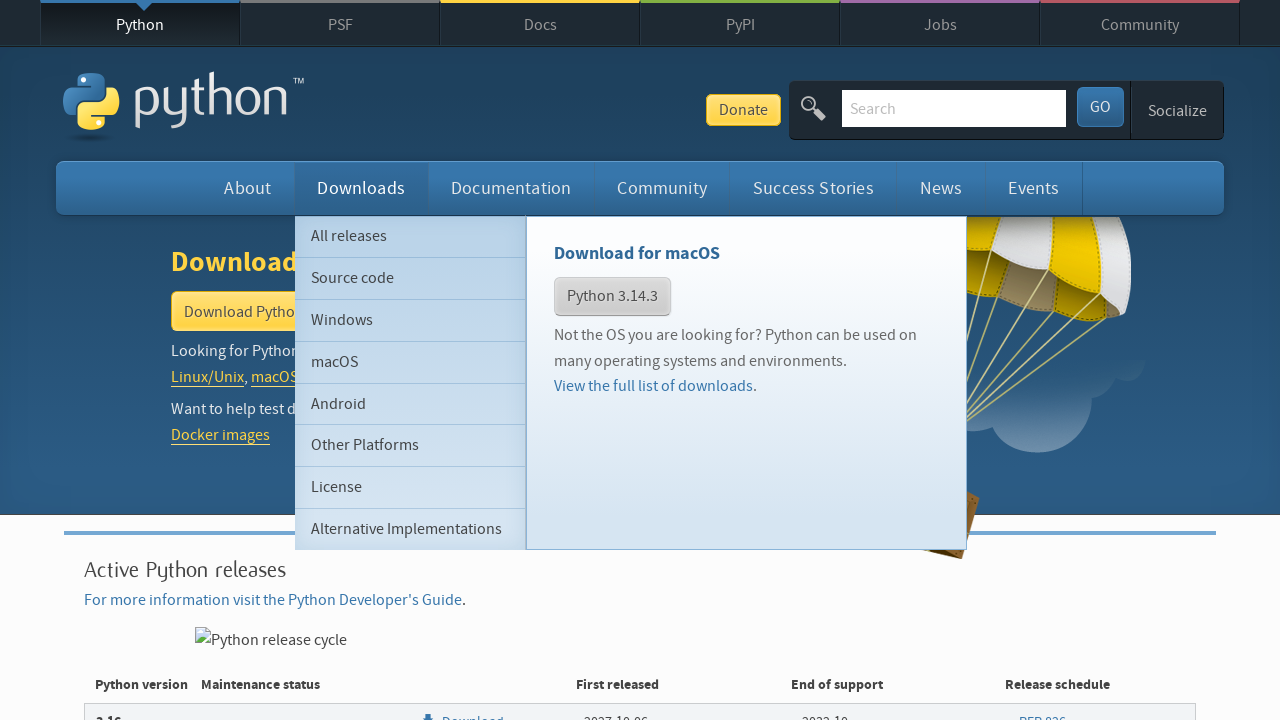

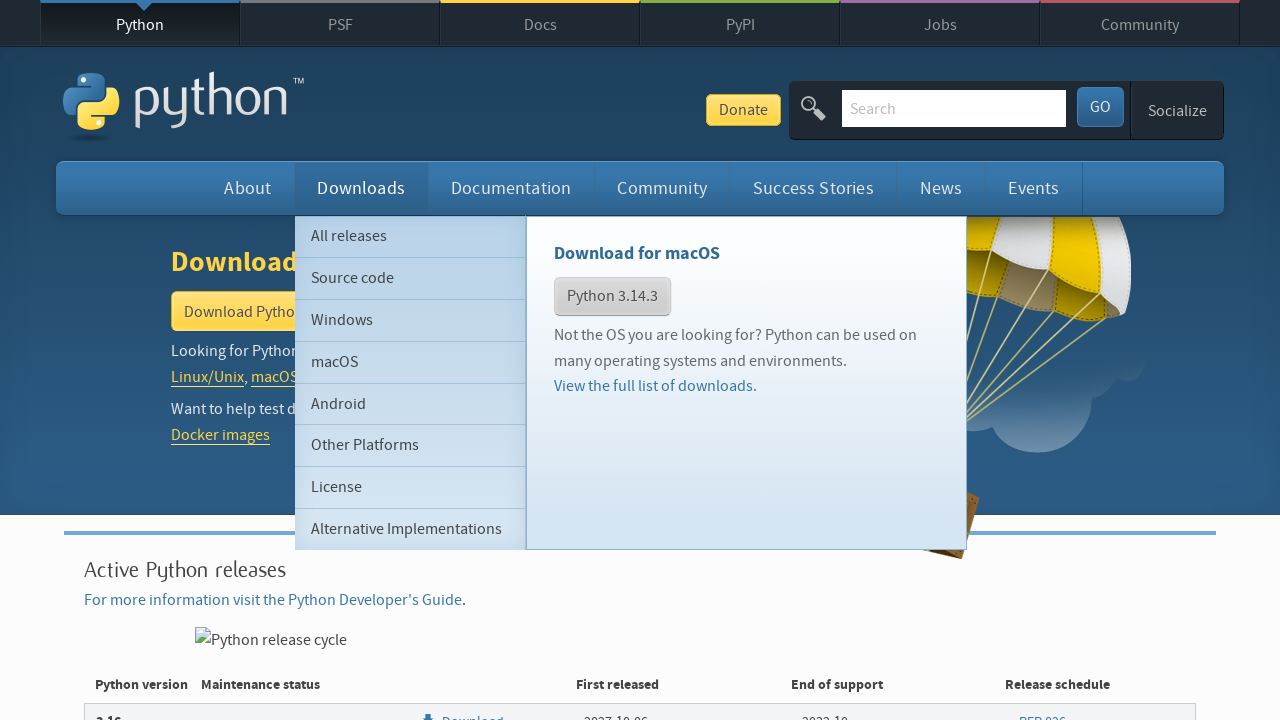